Tests scrolling functionality on a web page and validates that the sum of values in a table column matches the displayed total amount.

Starting URL: https://rahulshettyacademy.com/AutomationPractice/

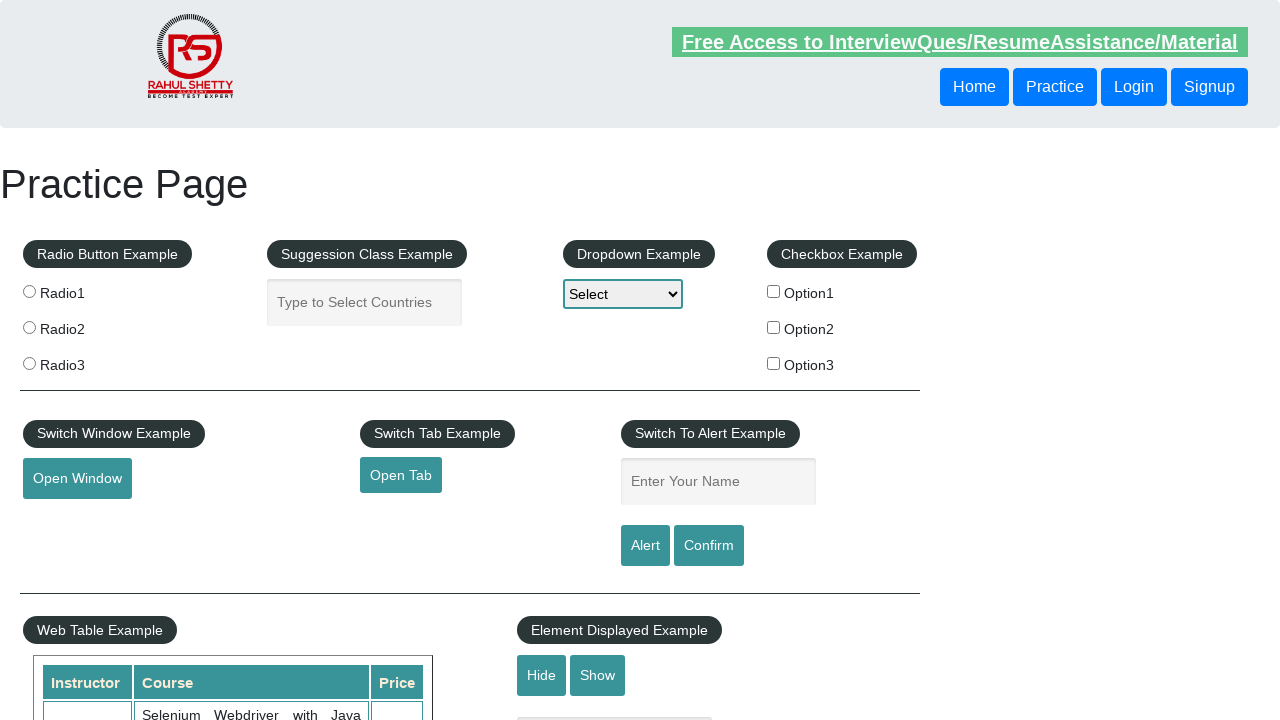

Scrolled down the page by 500 pixels
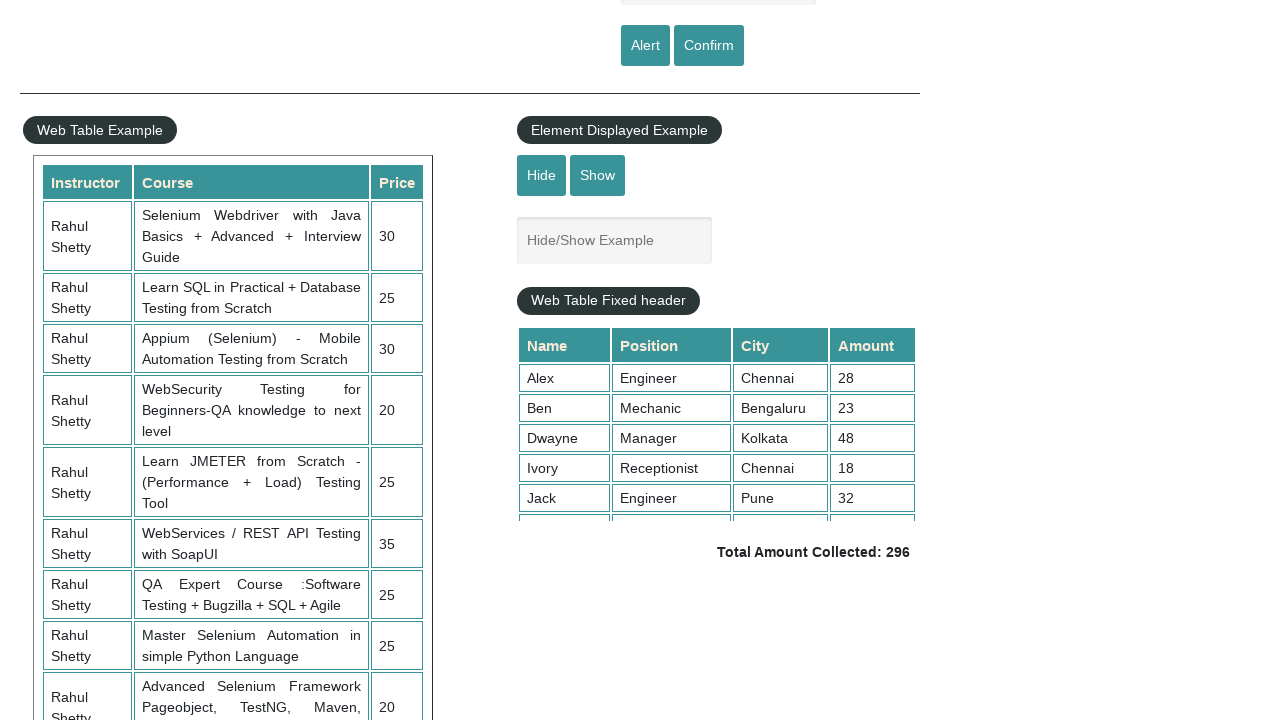

Waited 1000ms for scroll animation to complete
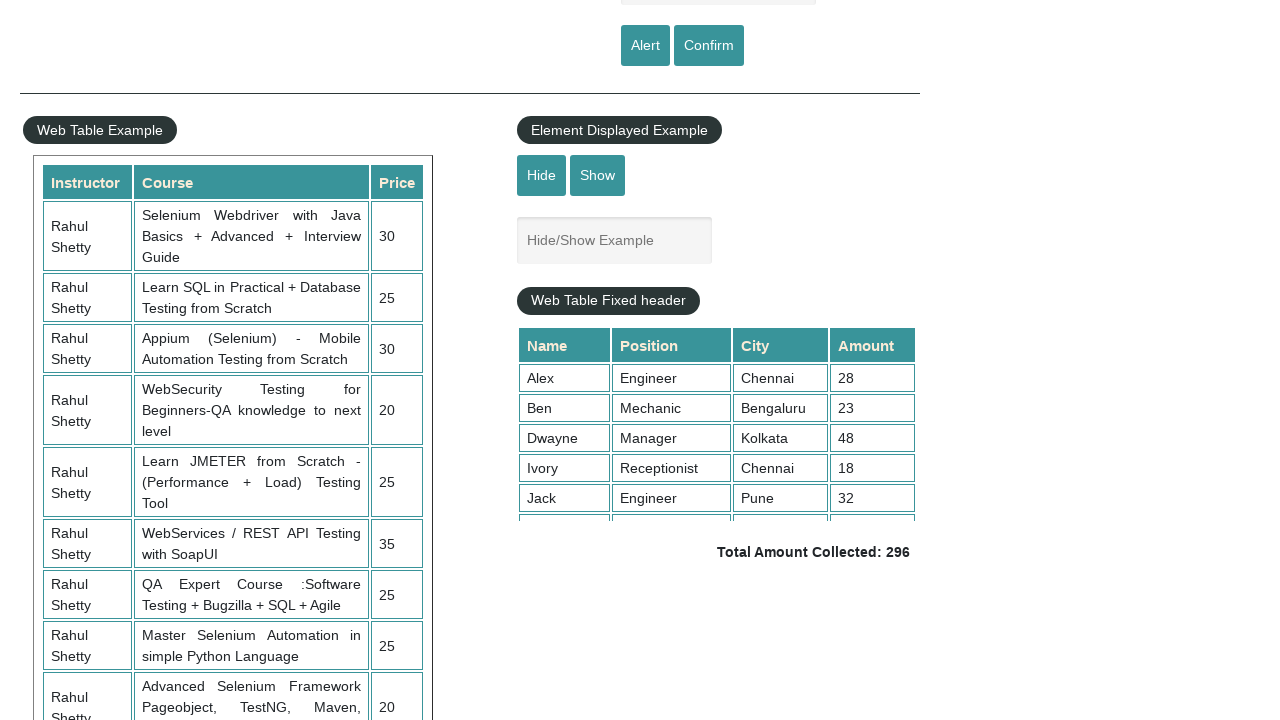

Scrolled within the fixed table header element by 5000 pixels
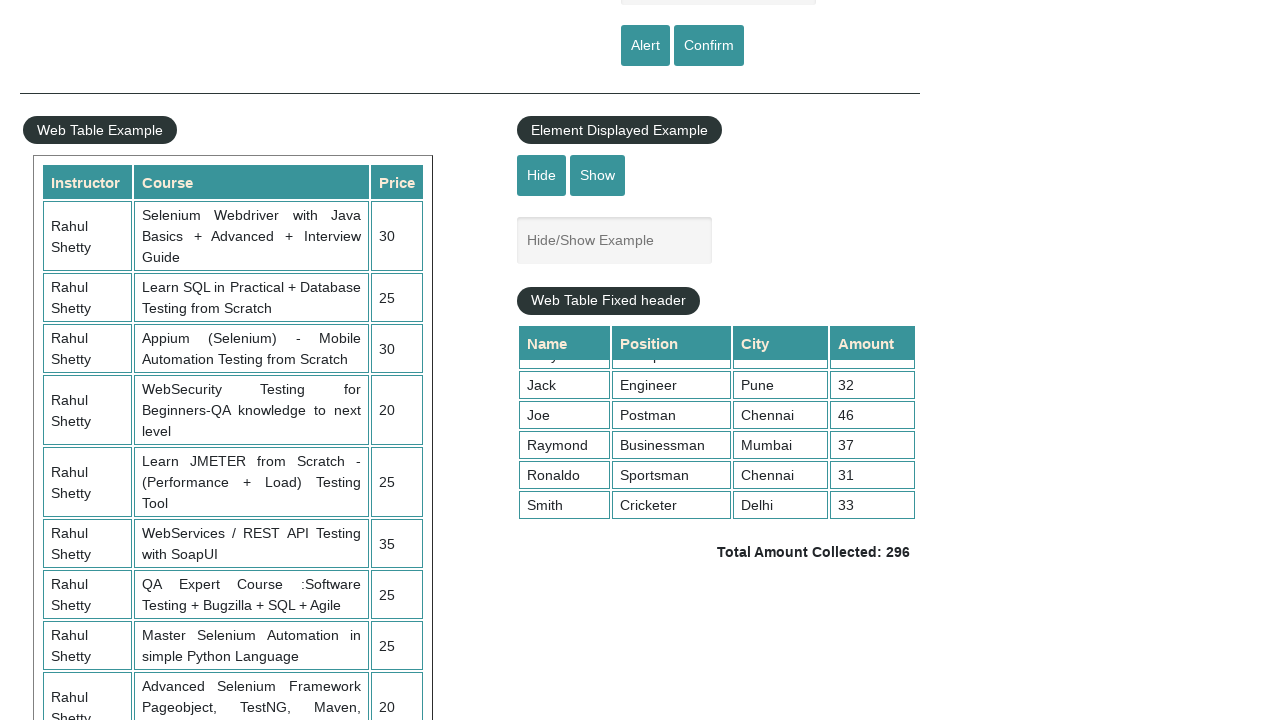

Table column 4 content is now visible
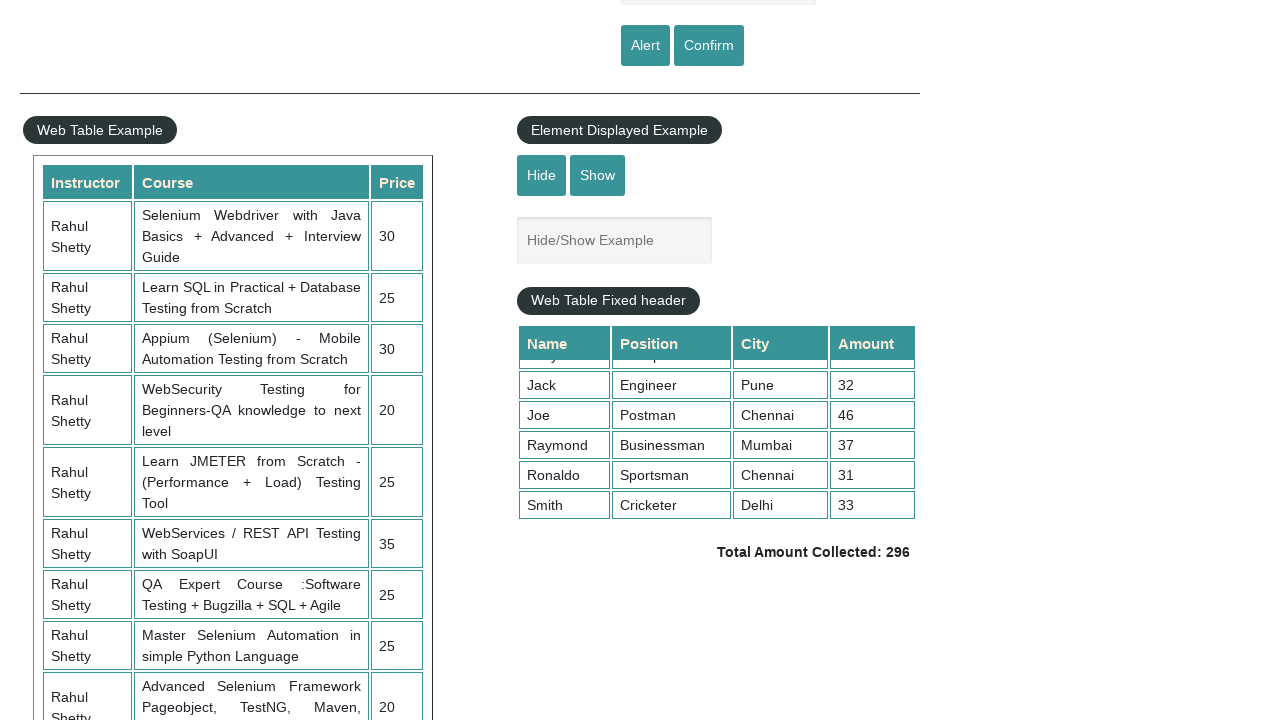

Retrieved all values from table column 4 (9 rows)
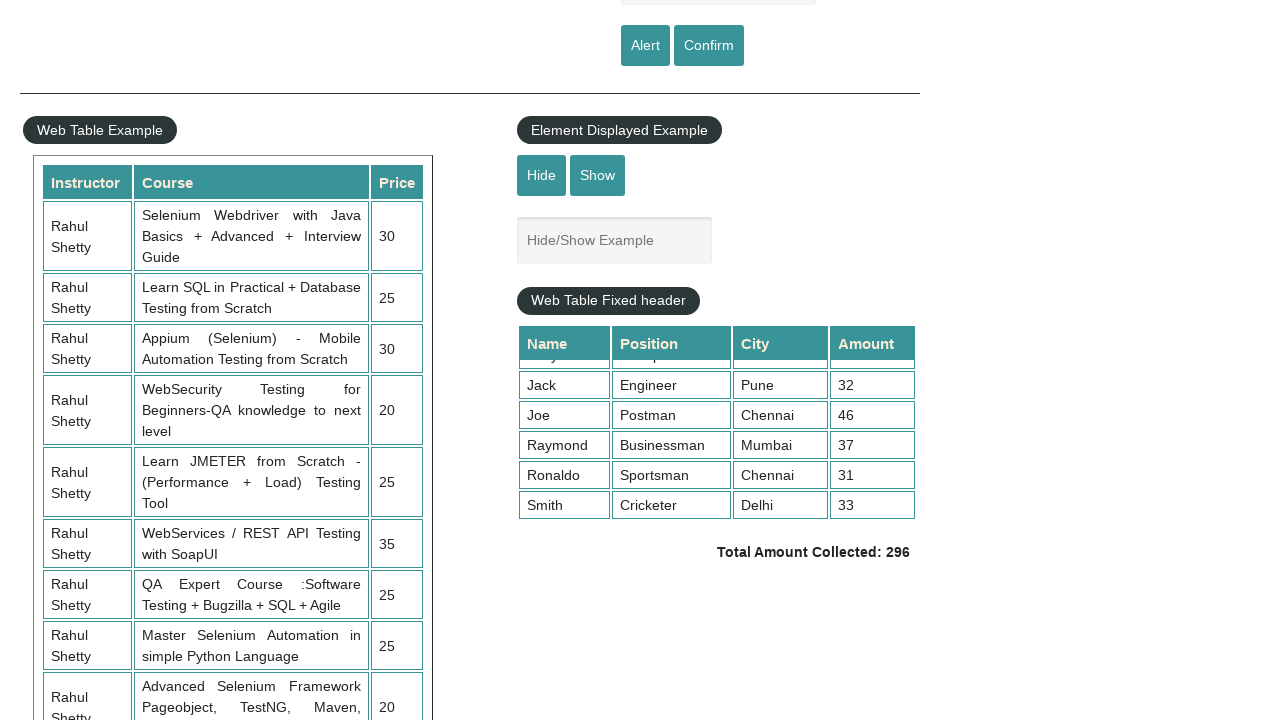

Calculated sum of all column 4 values: 296
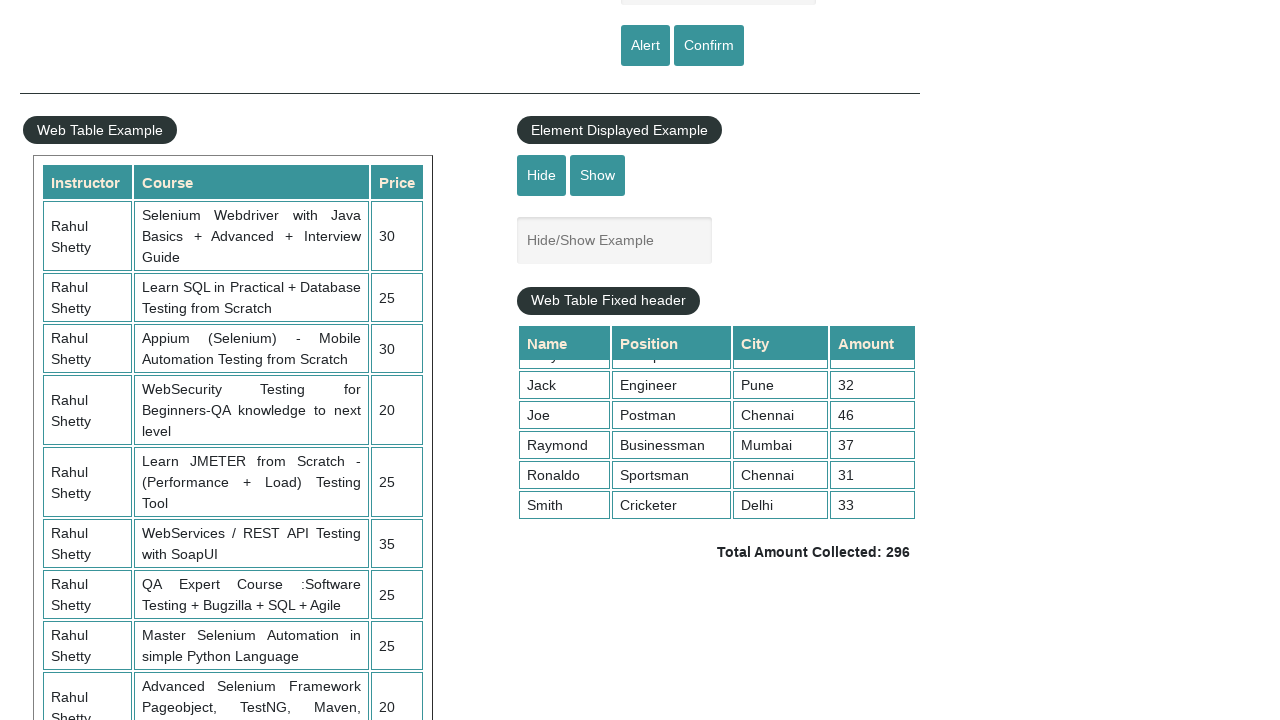

Retrieved displayed total amount text:  Total Amount Collected: 296 
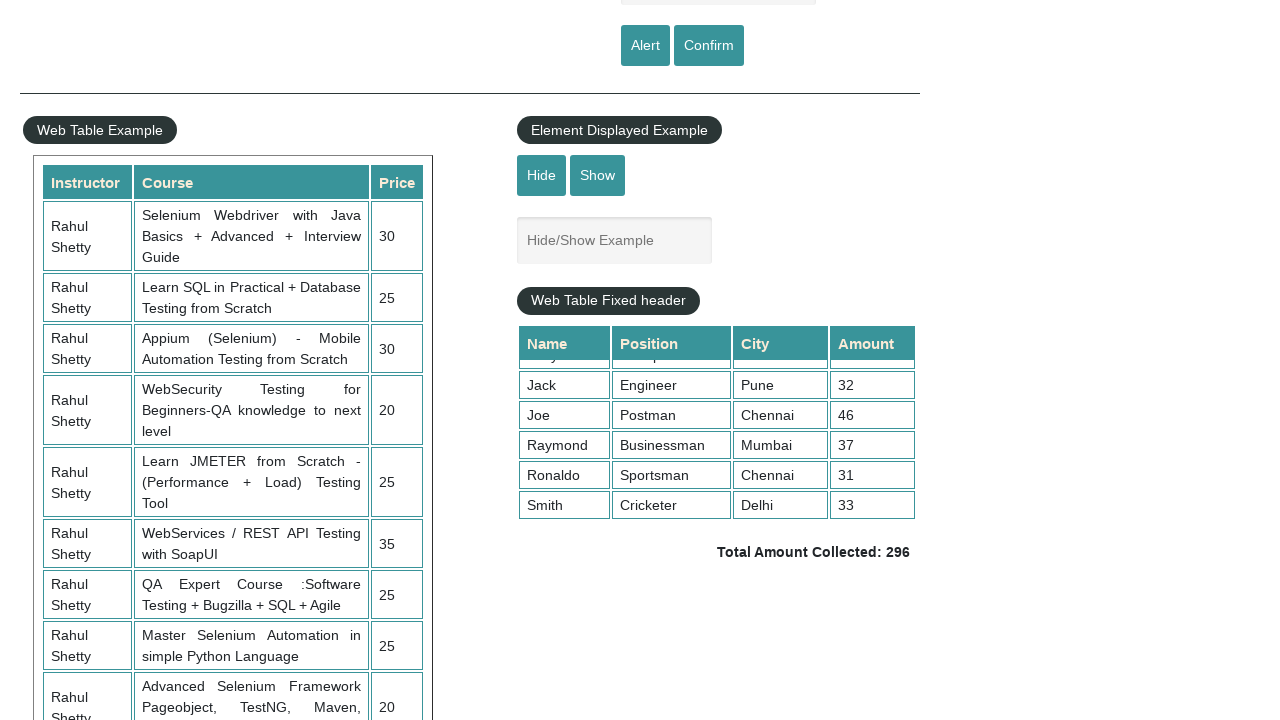

Parsed displayed total amount: 296
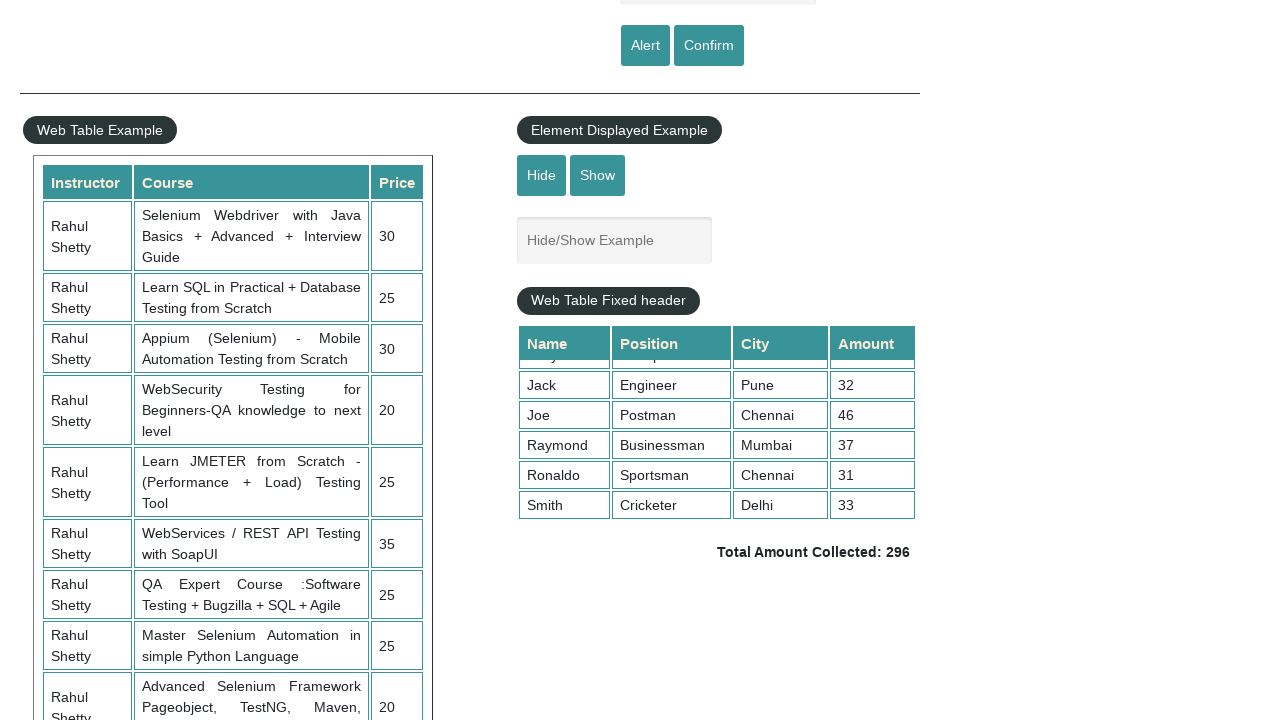

Assertion passed: calculated sum 296 matches displayed total 296
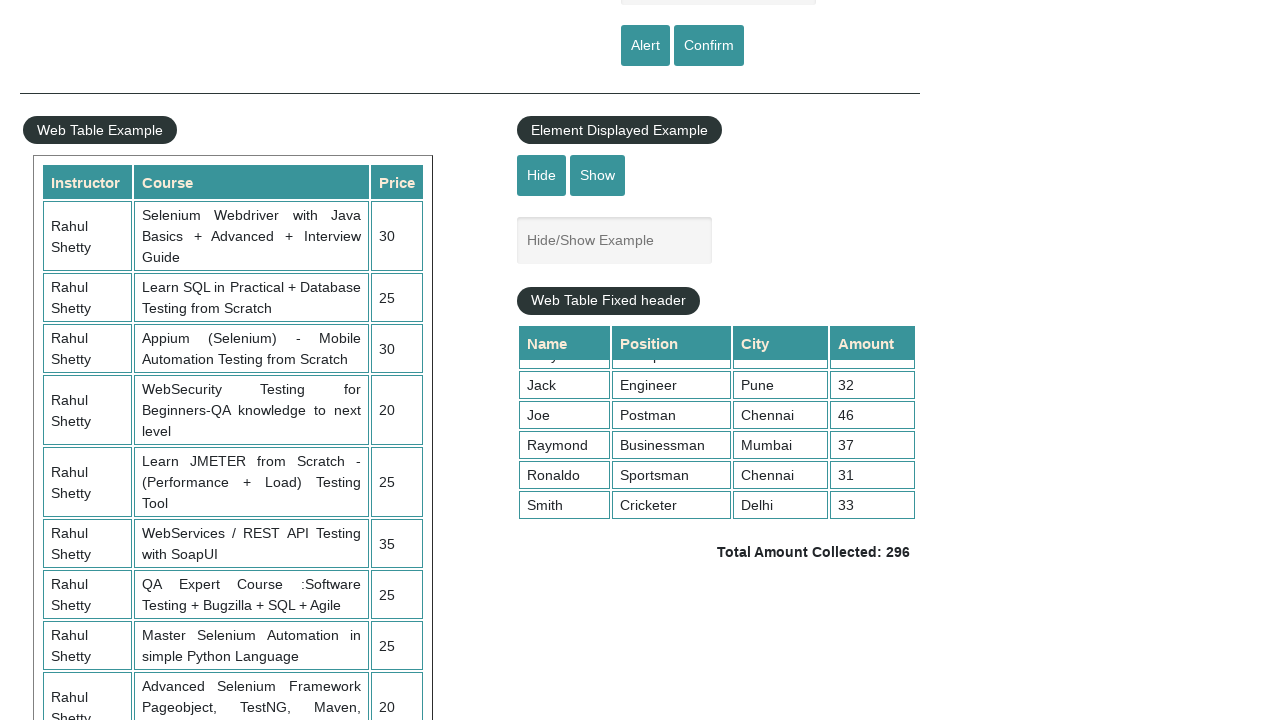

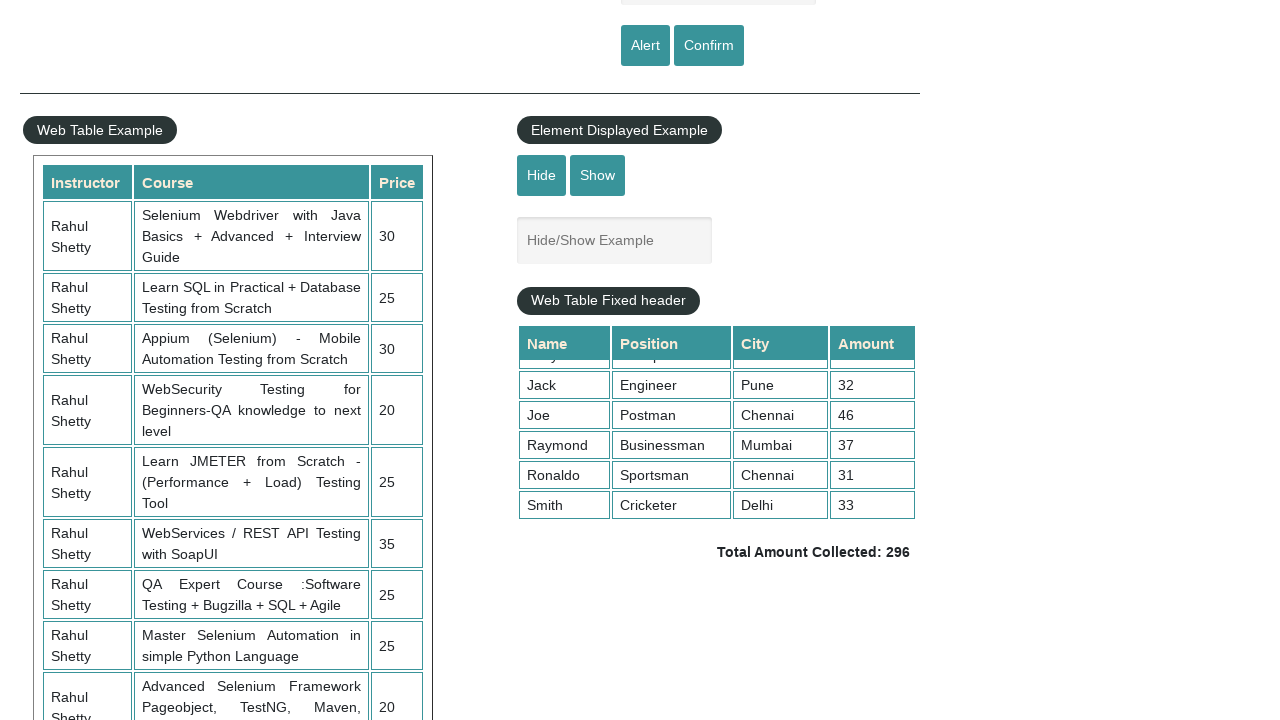